Tests browser navigation using back, forward, and refresh buttons

Starting URL: https://the-internet.herokuapp.com/windows

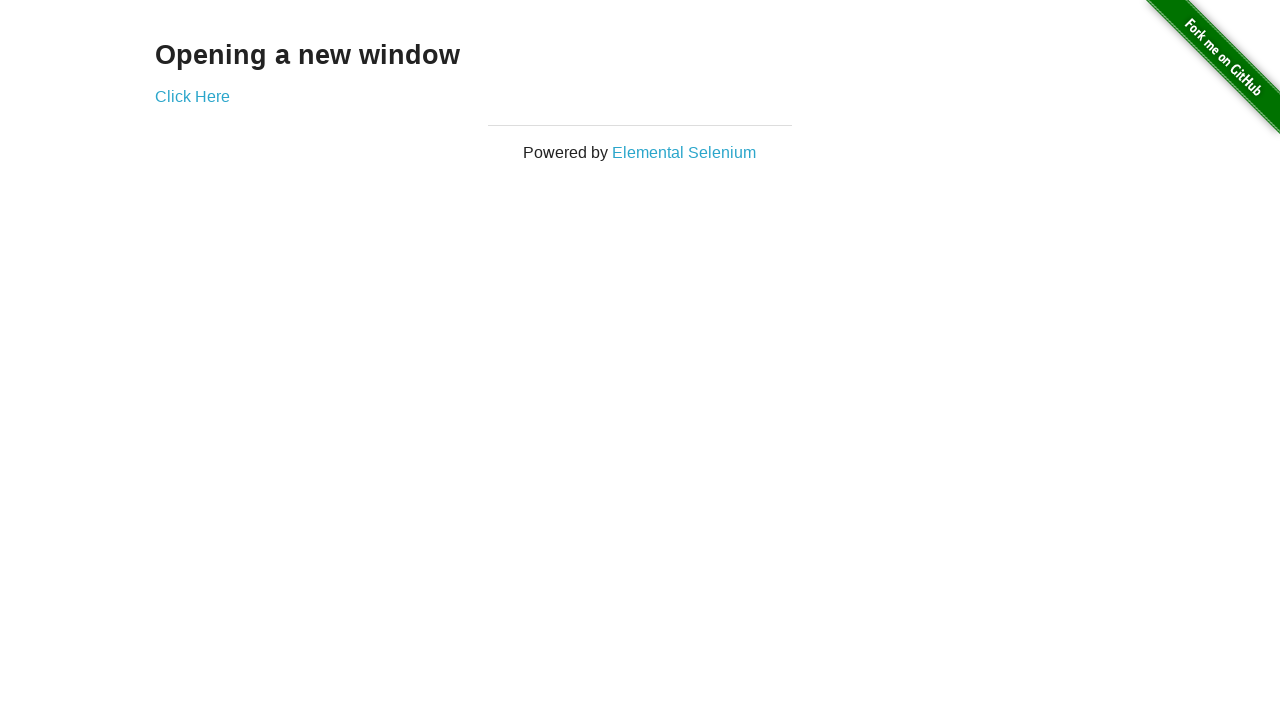

Verified initial URL is the windows page
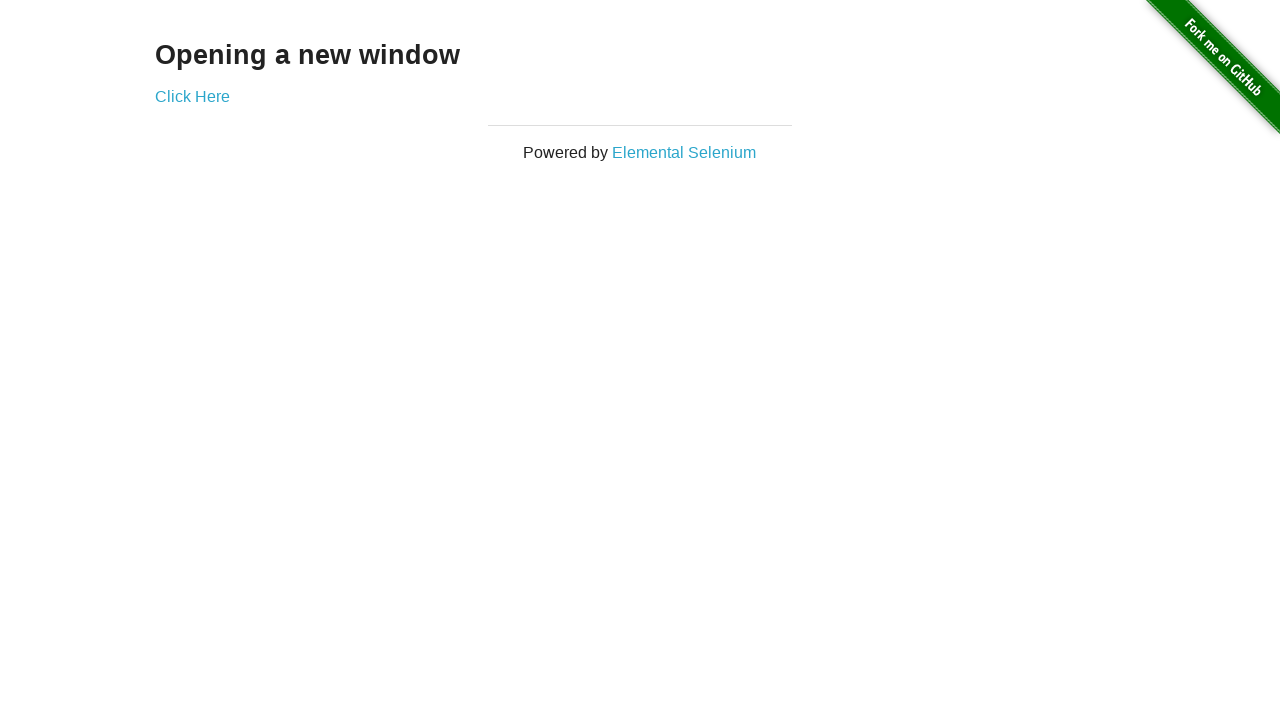

Navigated to the infinite scroll page
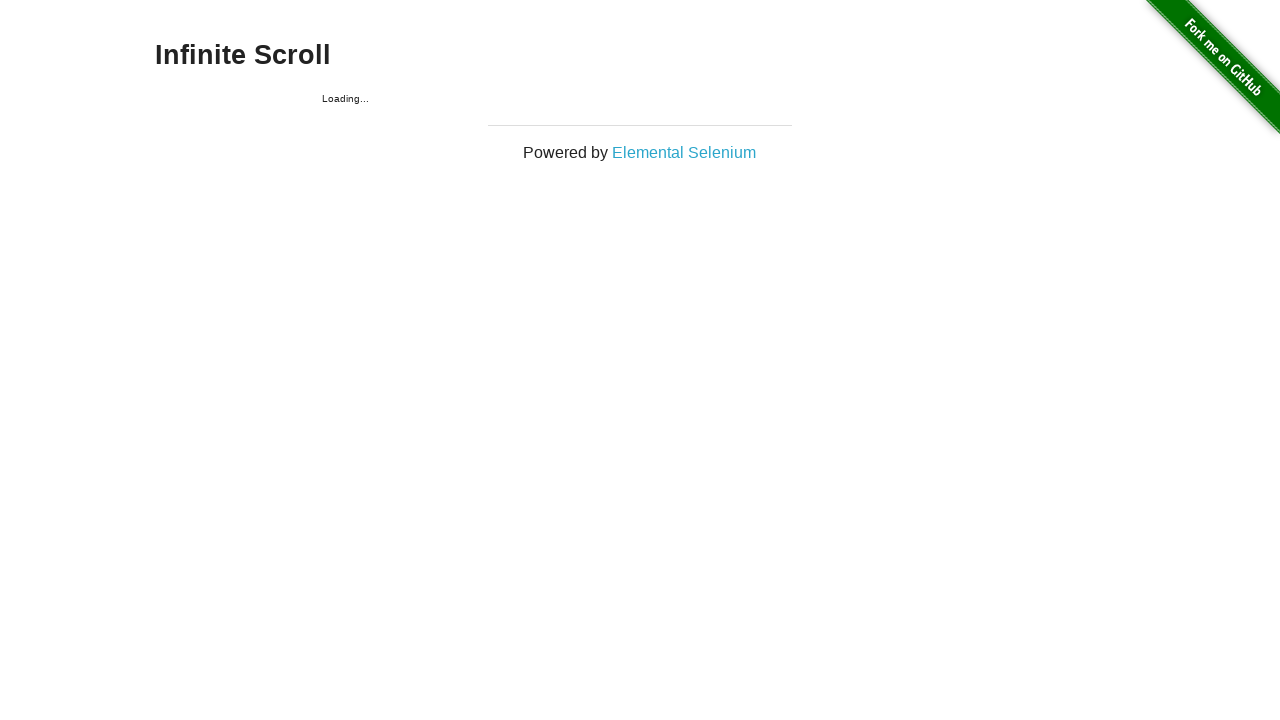

Verified URL is now the infinite scroll page
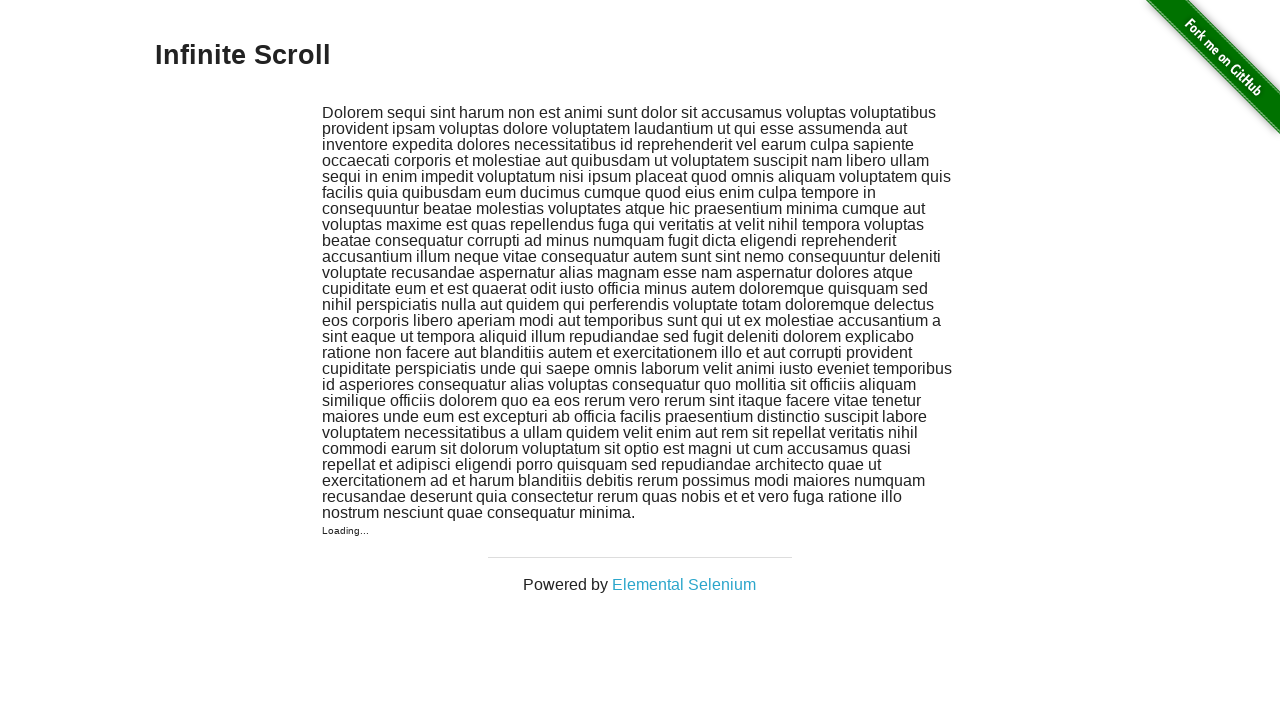

Clicked back button to return to windows page
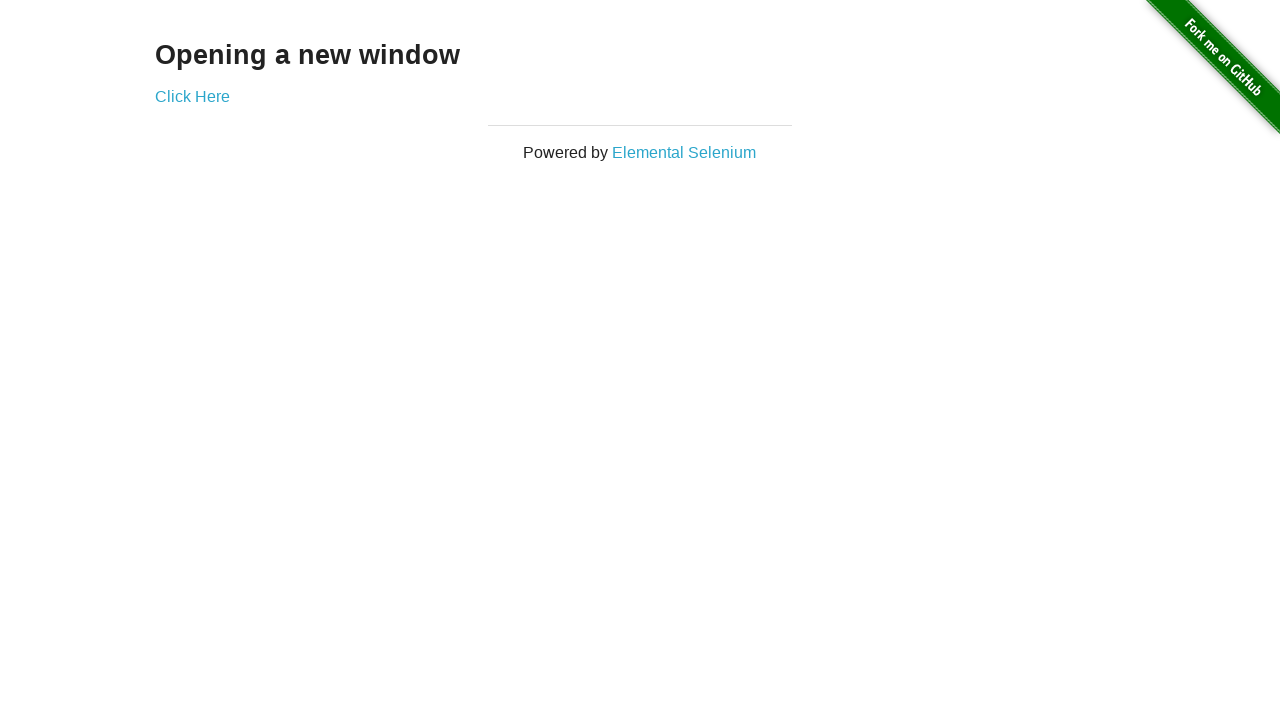

Verified back navigation returned to windows page
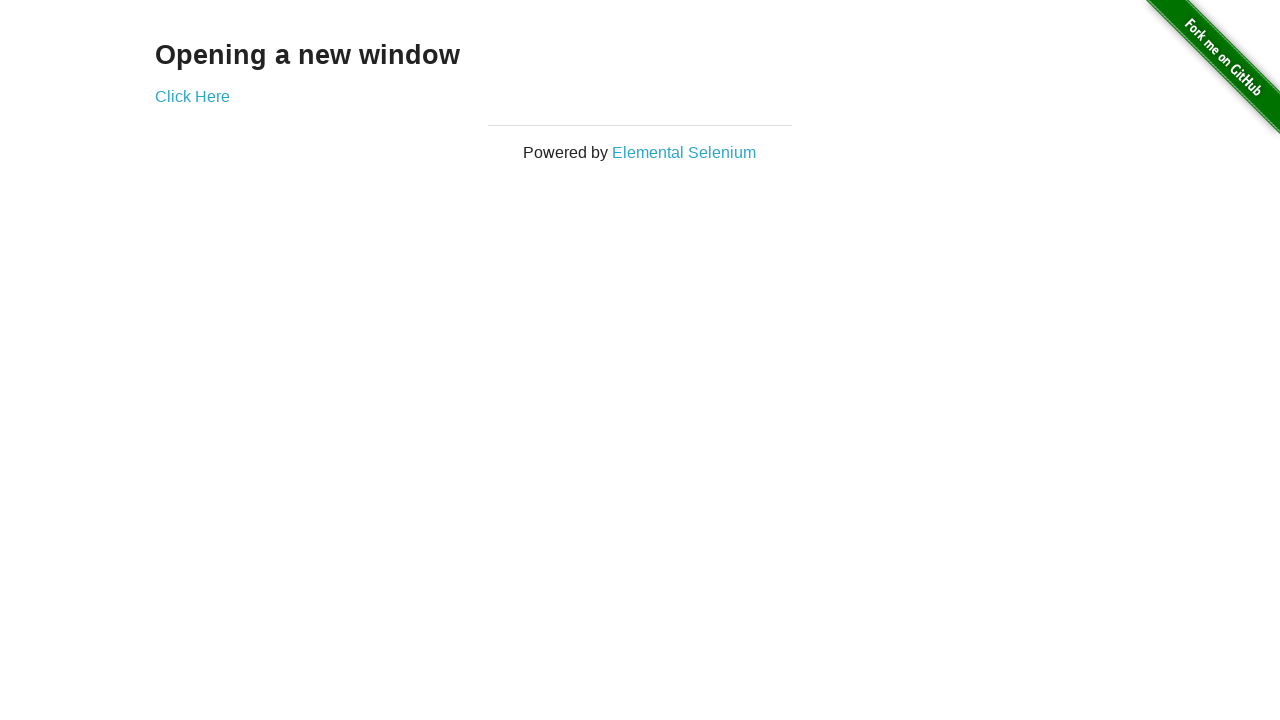

Clicked forward button to return to infinite scroll page
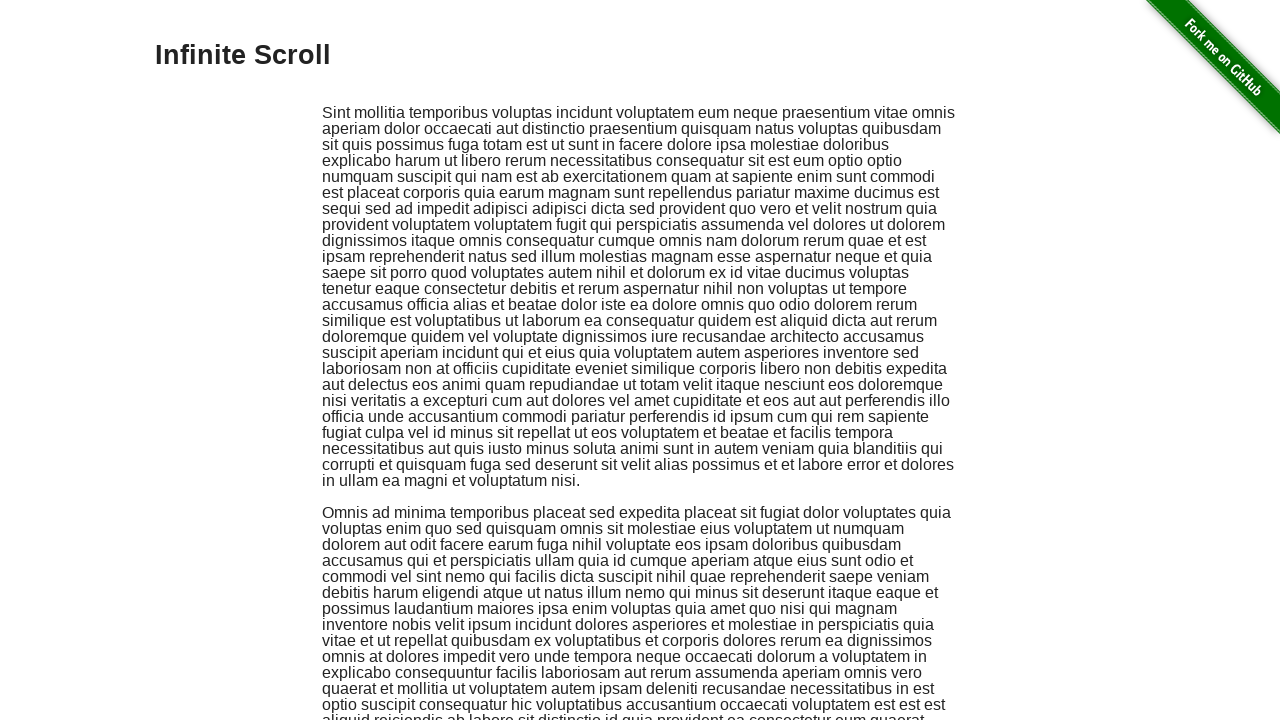

Verified forward navigation returned to infinite scroll page
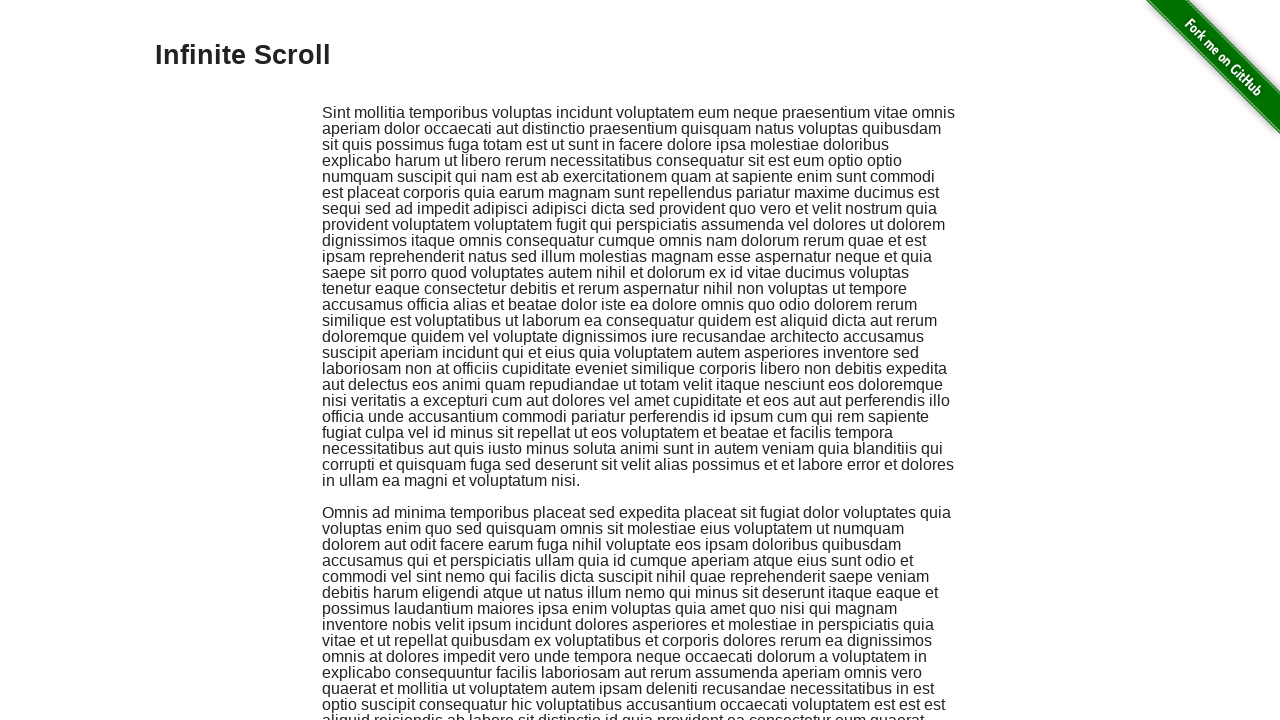

Refreshed the infinite scroll page
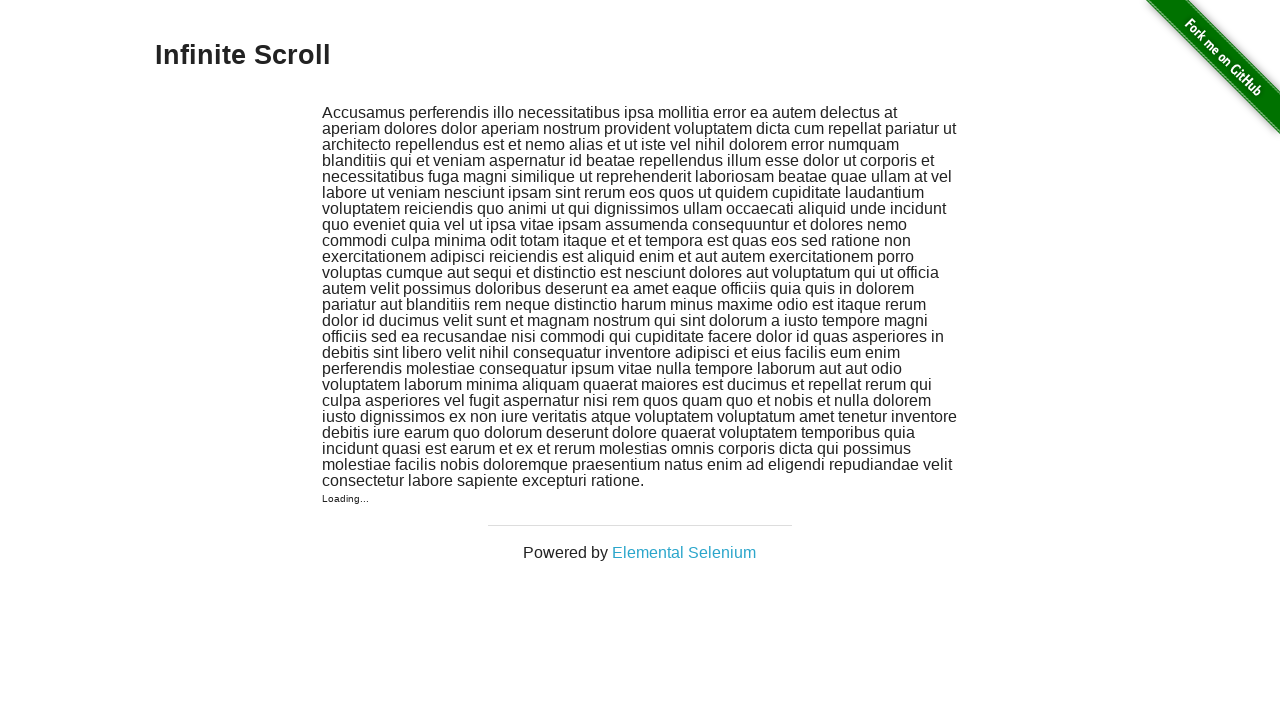

Verified URL remained unchanged after refresh
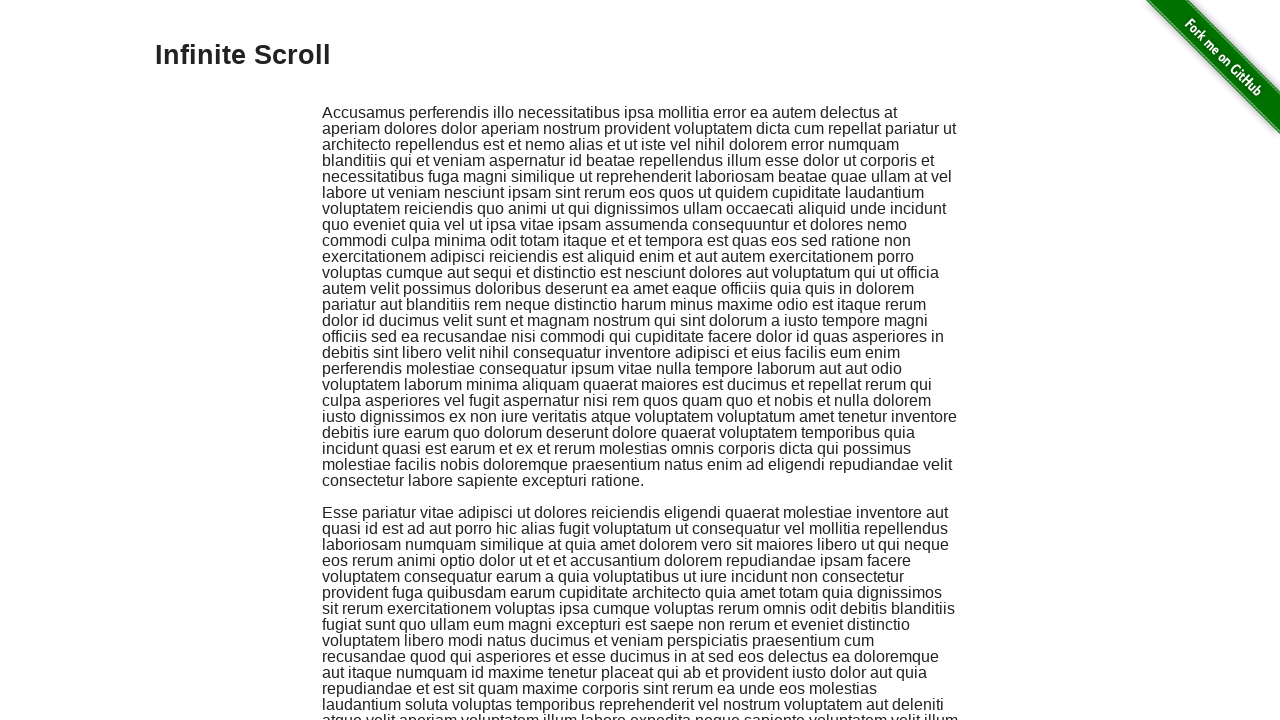

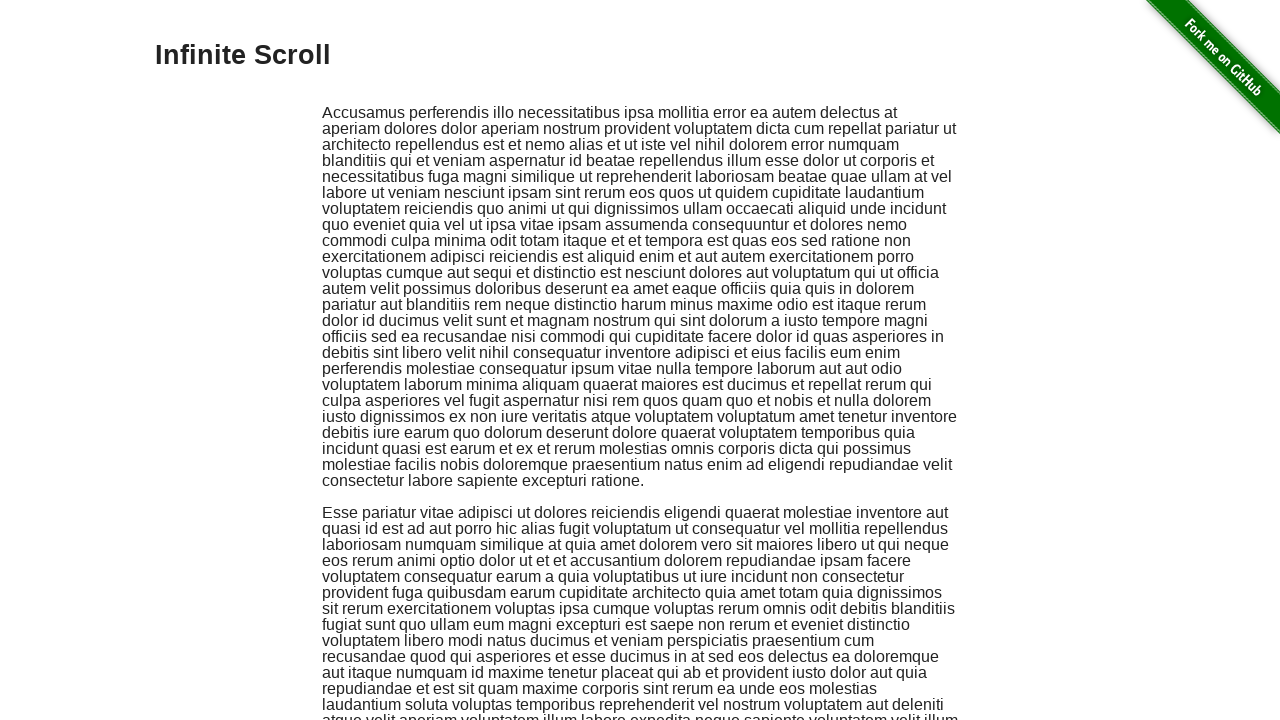